Tests an RPA challenge page by clicking the "Start challenge" button and waiting for badge elements to appear, filtering for those that are not marked as "offline".

Starting URL: https://showdownspace-rpa-challenge.vercel.app/challenge-mui-168af805/

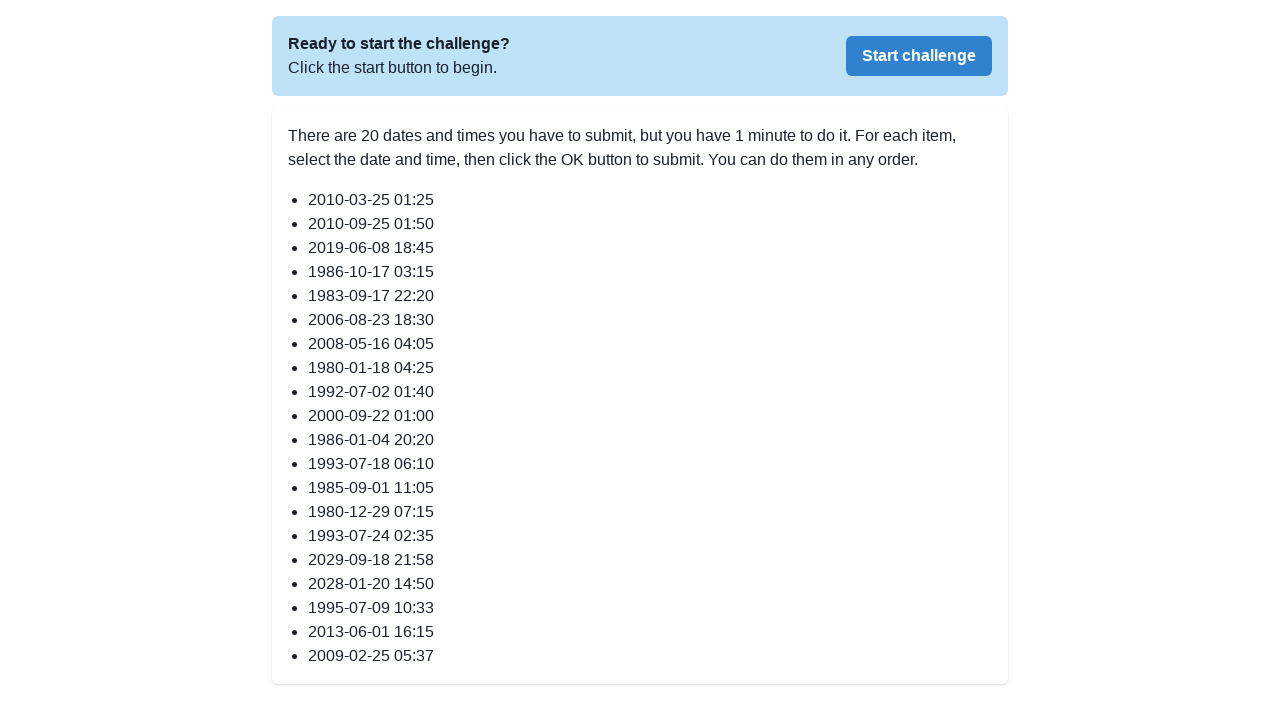

Clicked 'Start challenge' button at (919, 56) on internal:text="Start challenge"i
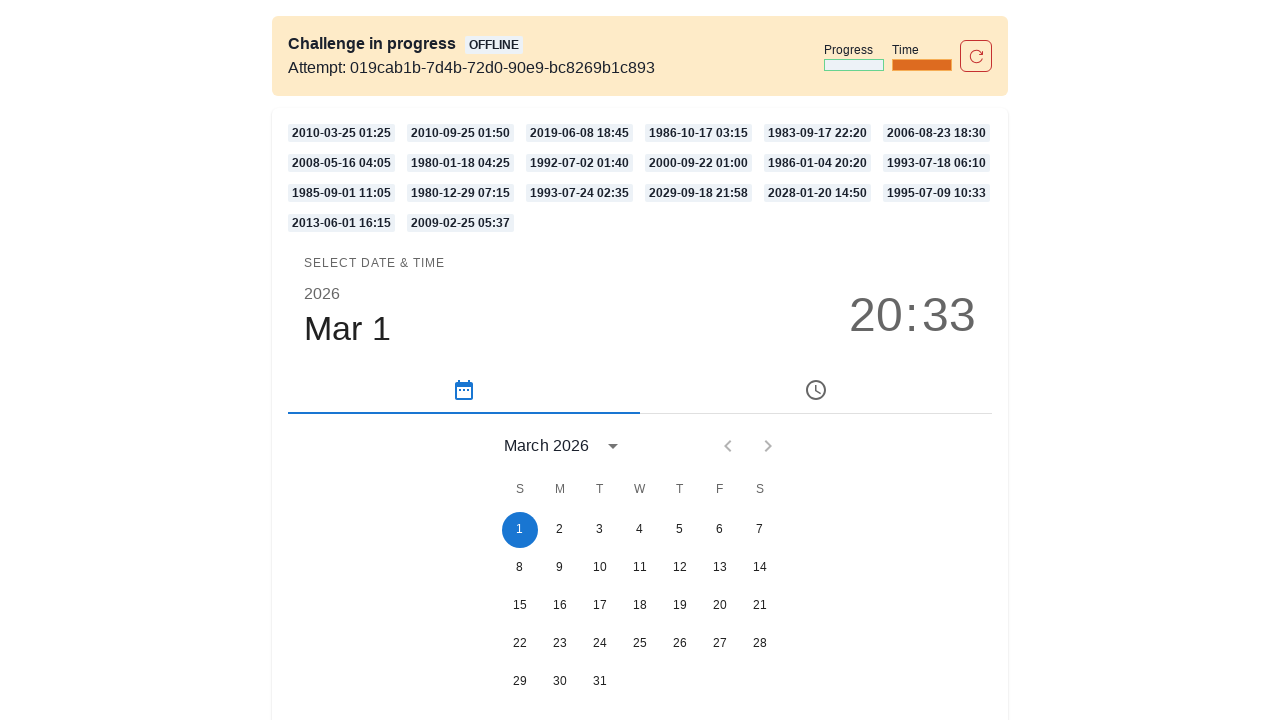

Badge elements loaded
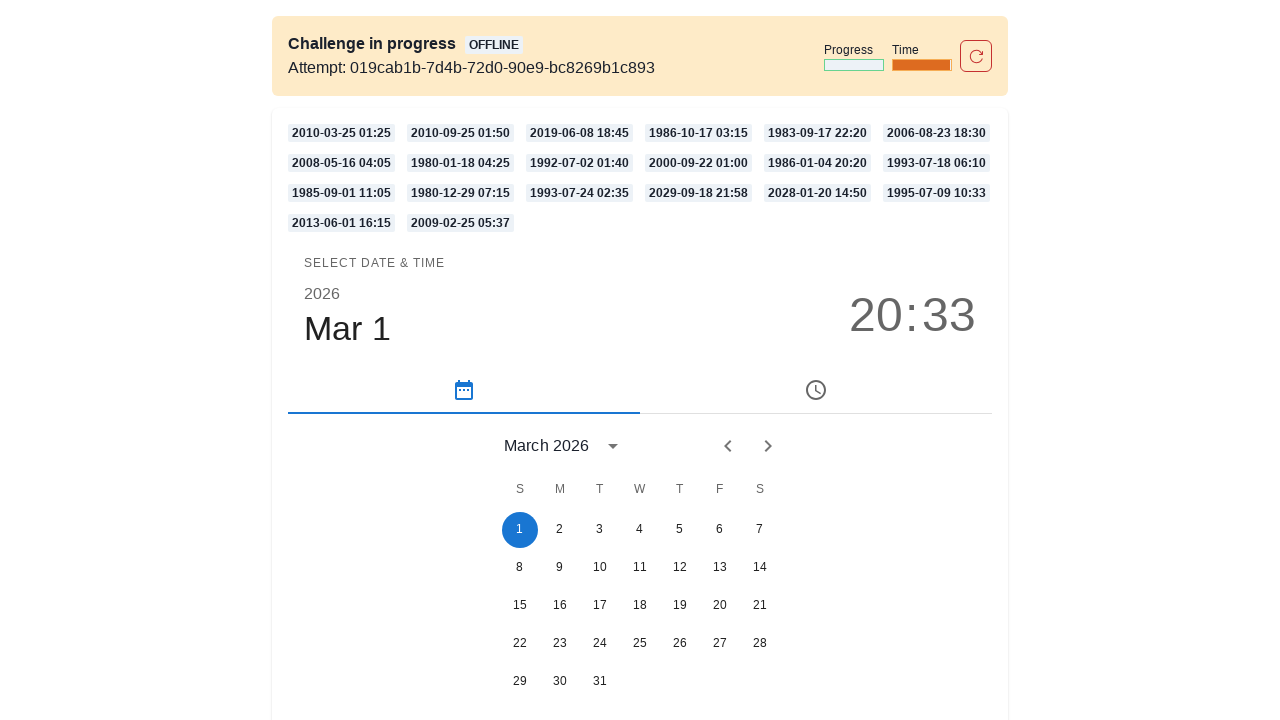

Filtered badges to exclude those marked as 'offline'
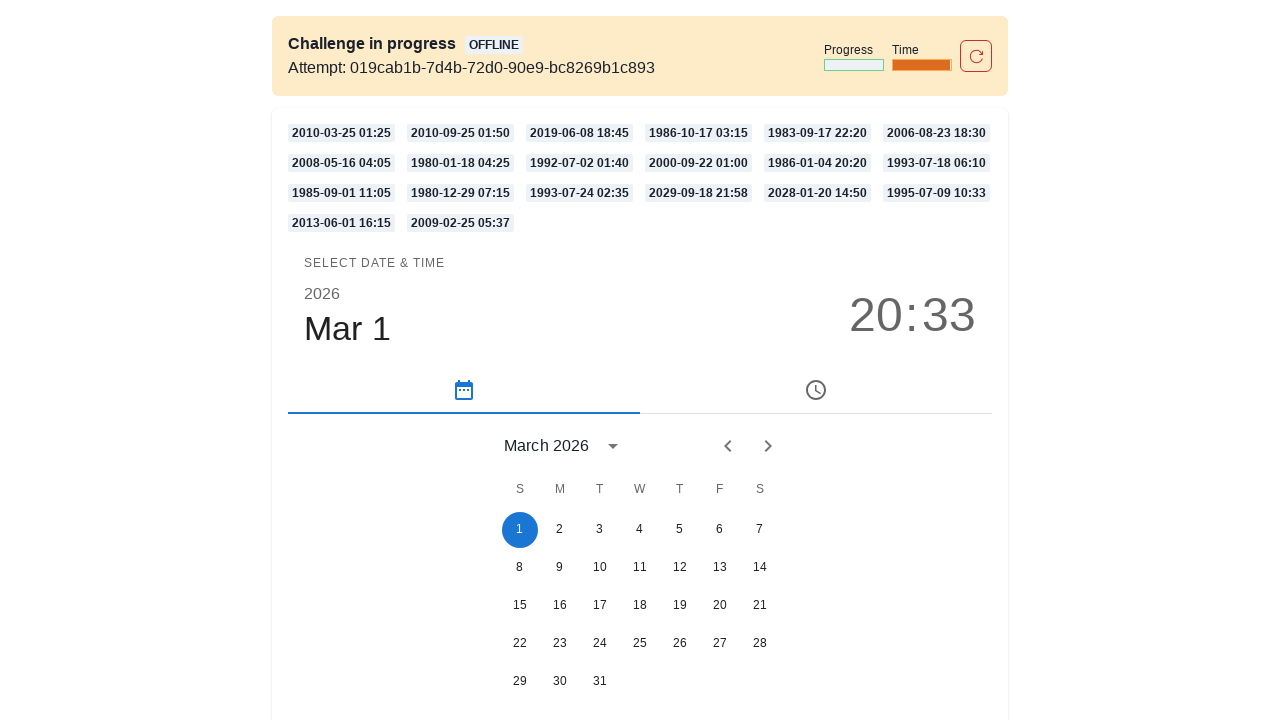

Retrieved text content from badge element
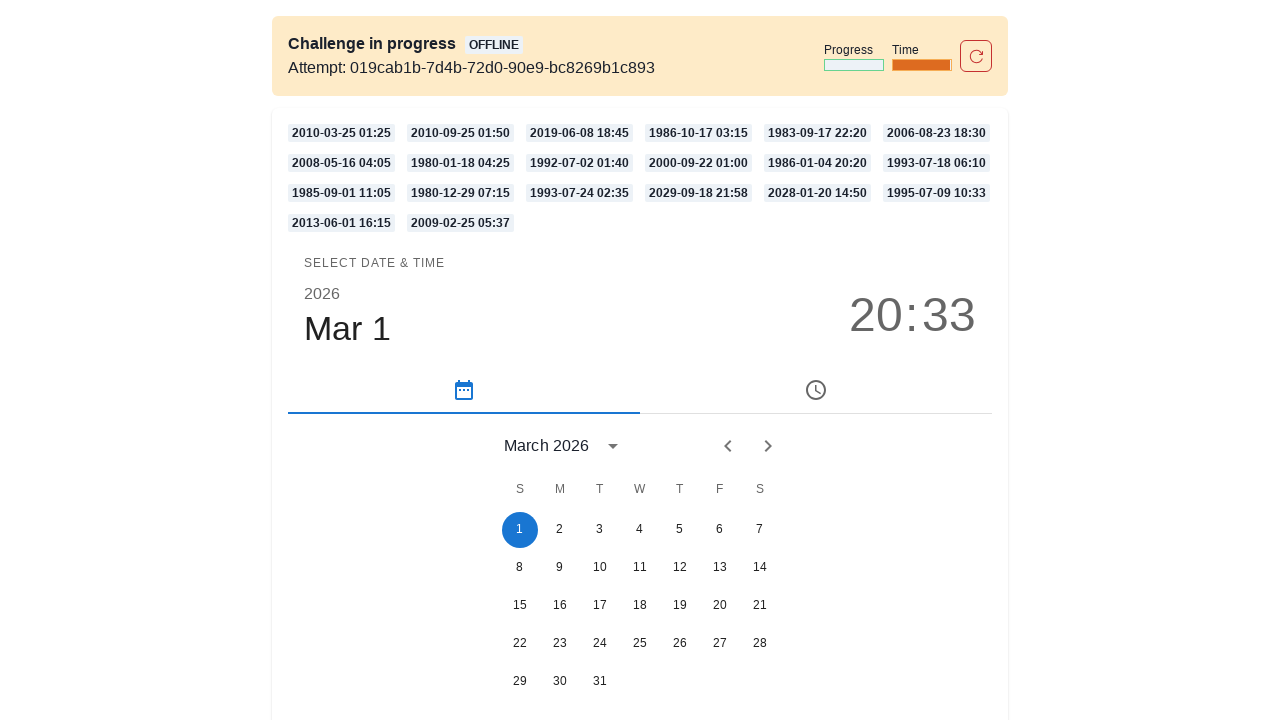

Retrieved text content from badge element
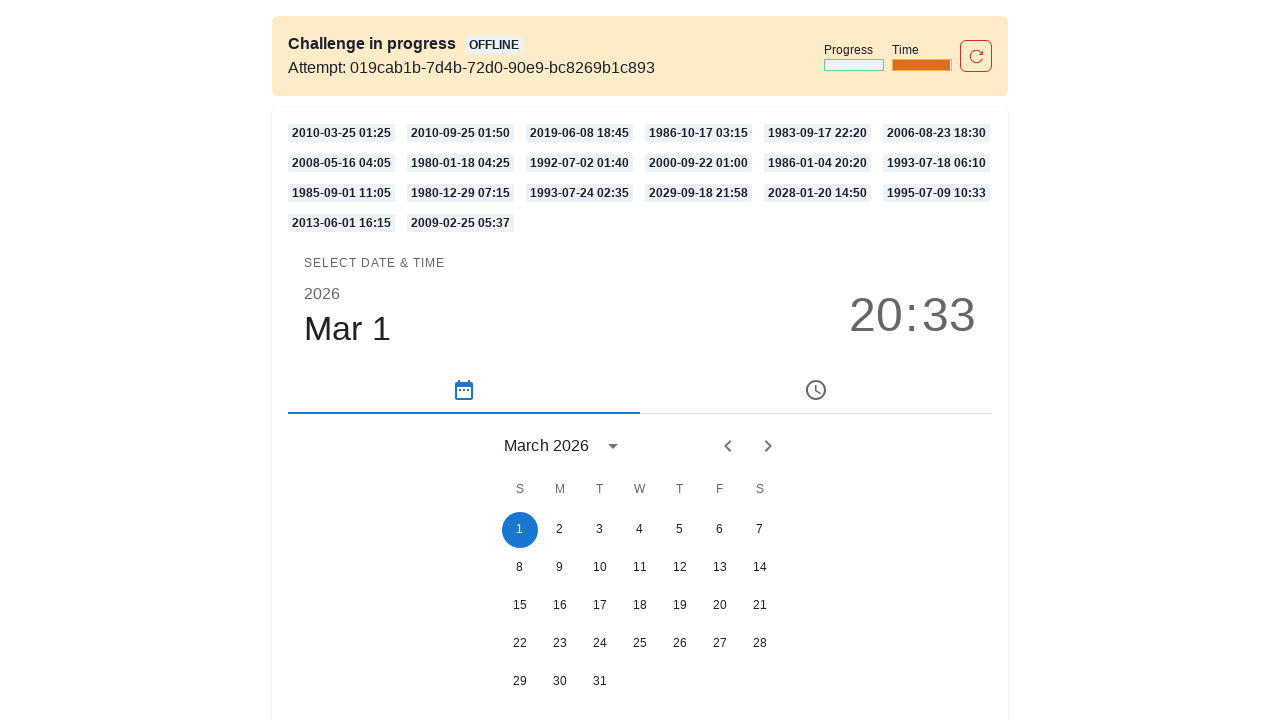

Retrieved text content from badge element
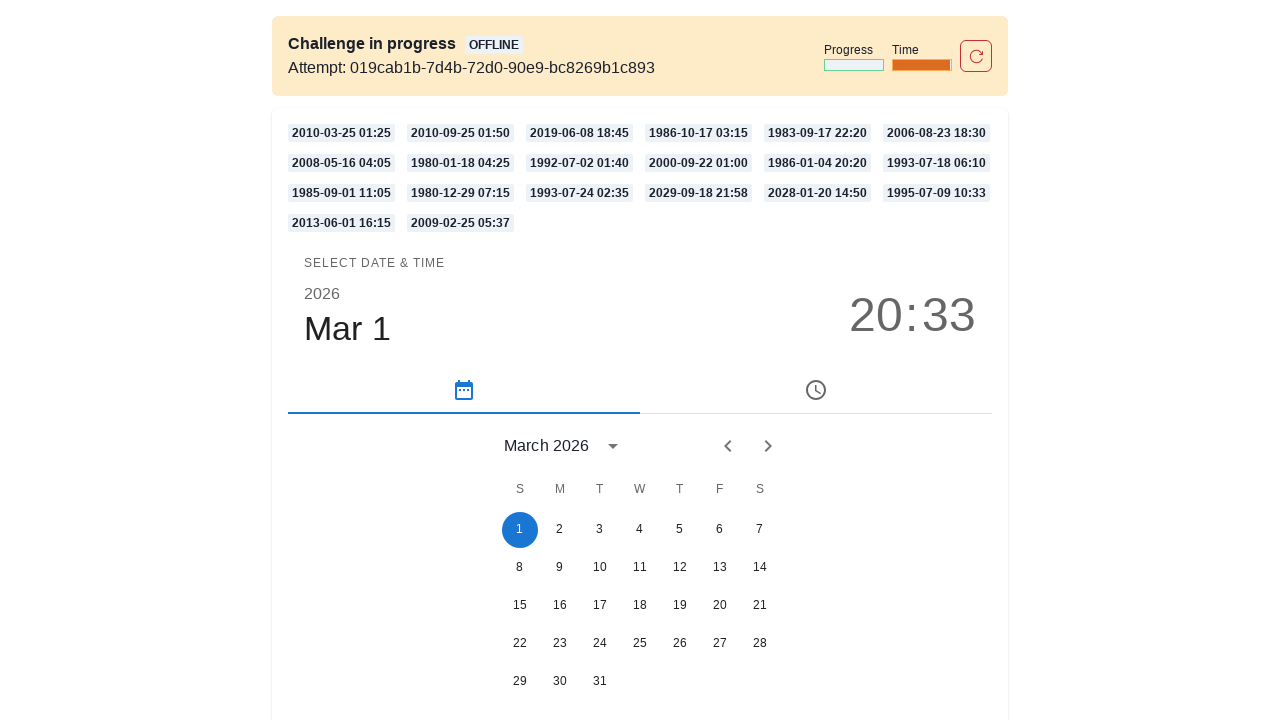

Retrieved text content from badge element
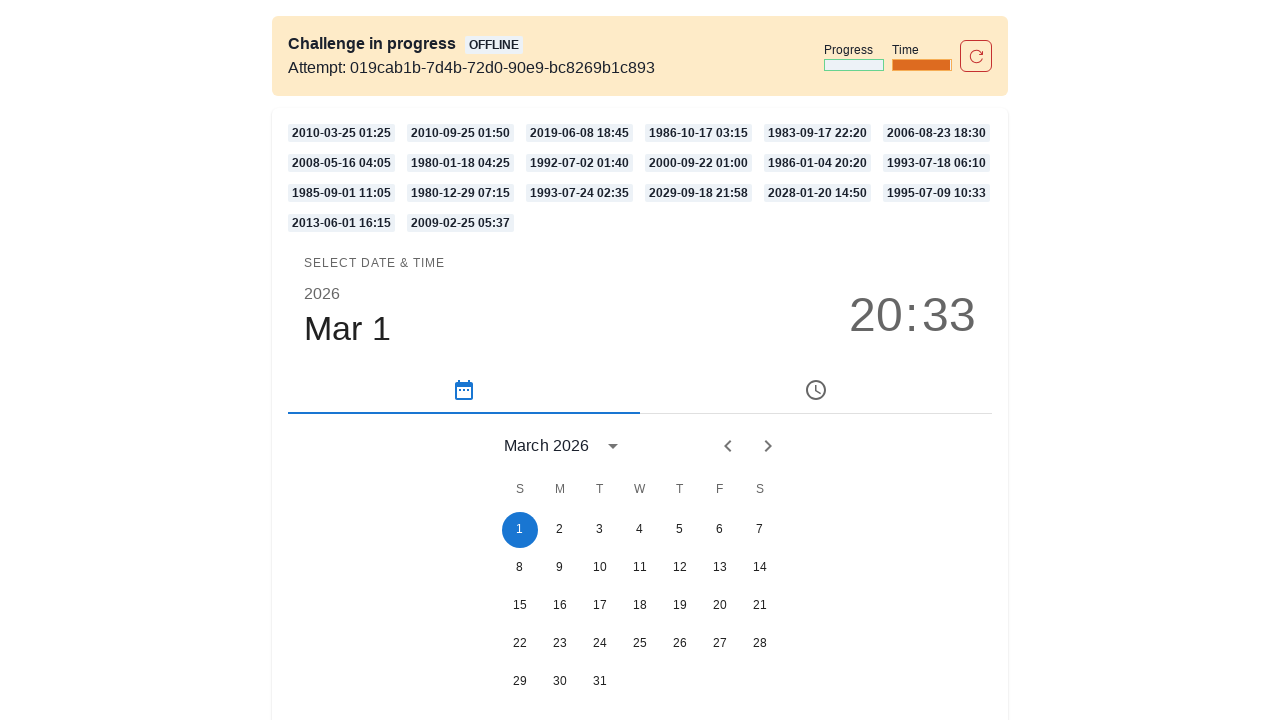

Retrieved text content from badge element
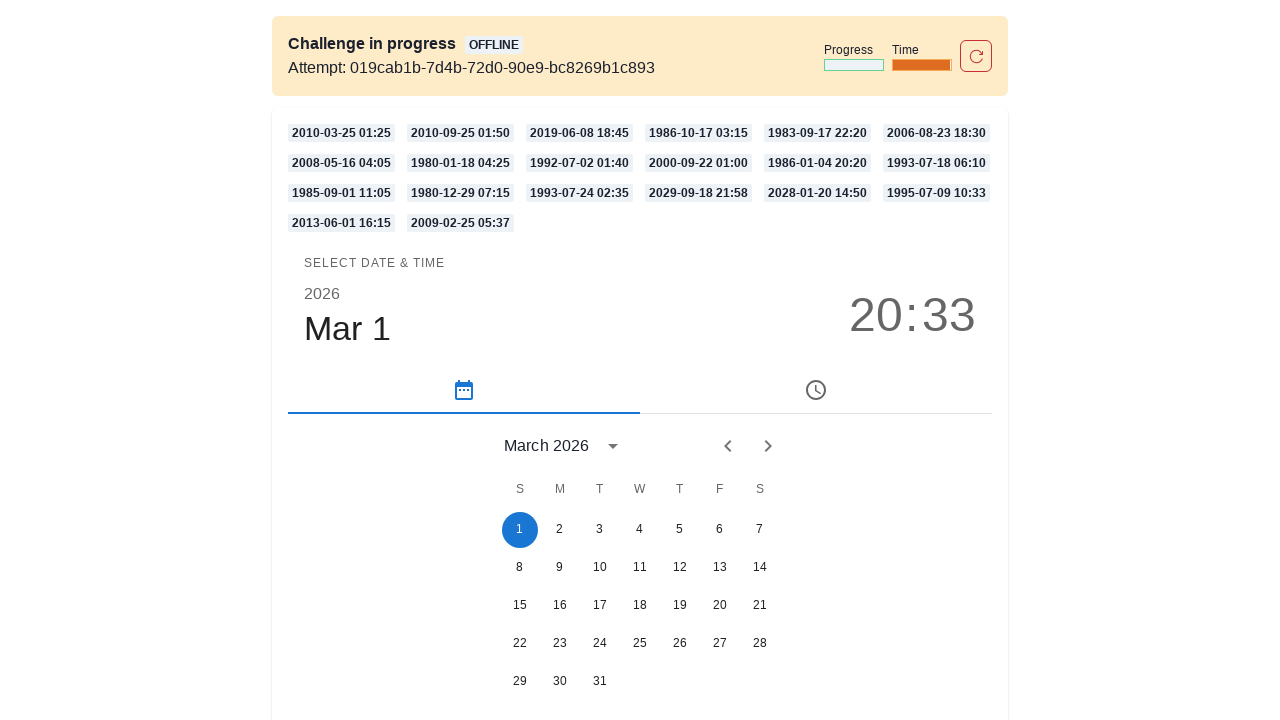

Retrieved text content from badge element
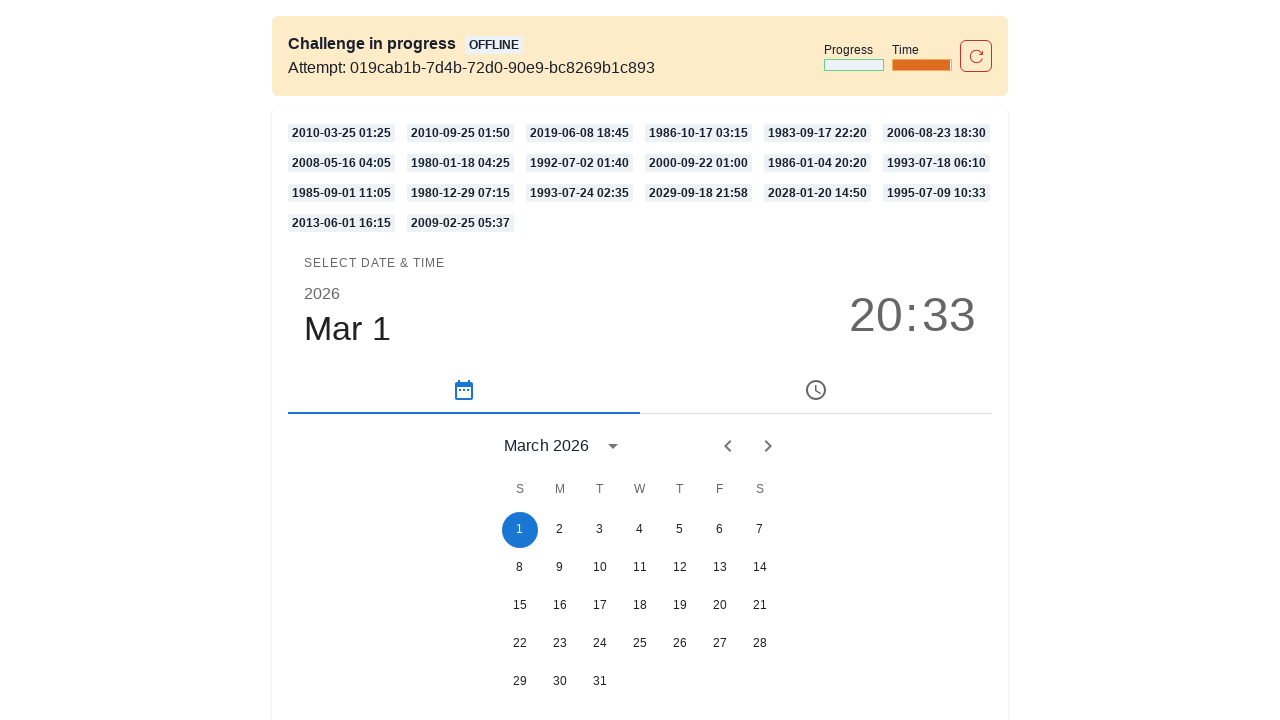

Retrieved text content from badge element
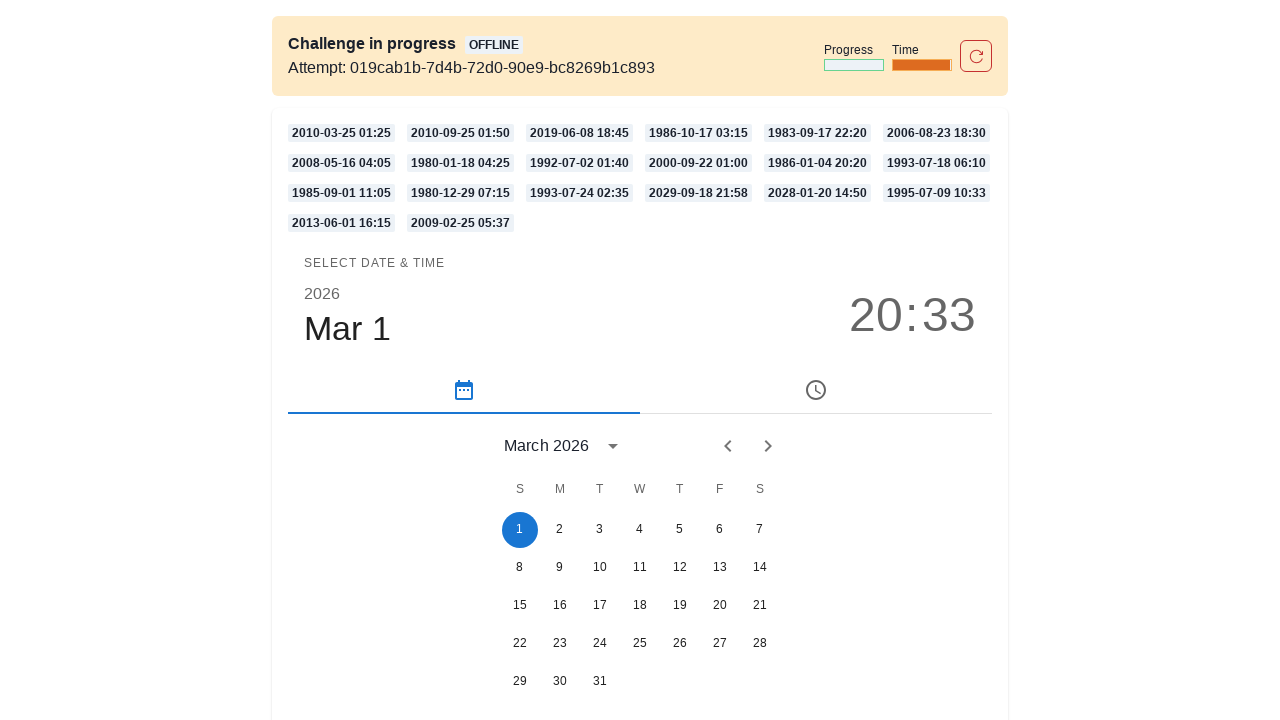

Retrieved text content from badge element
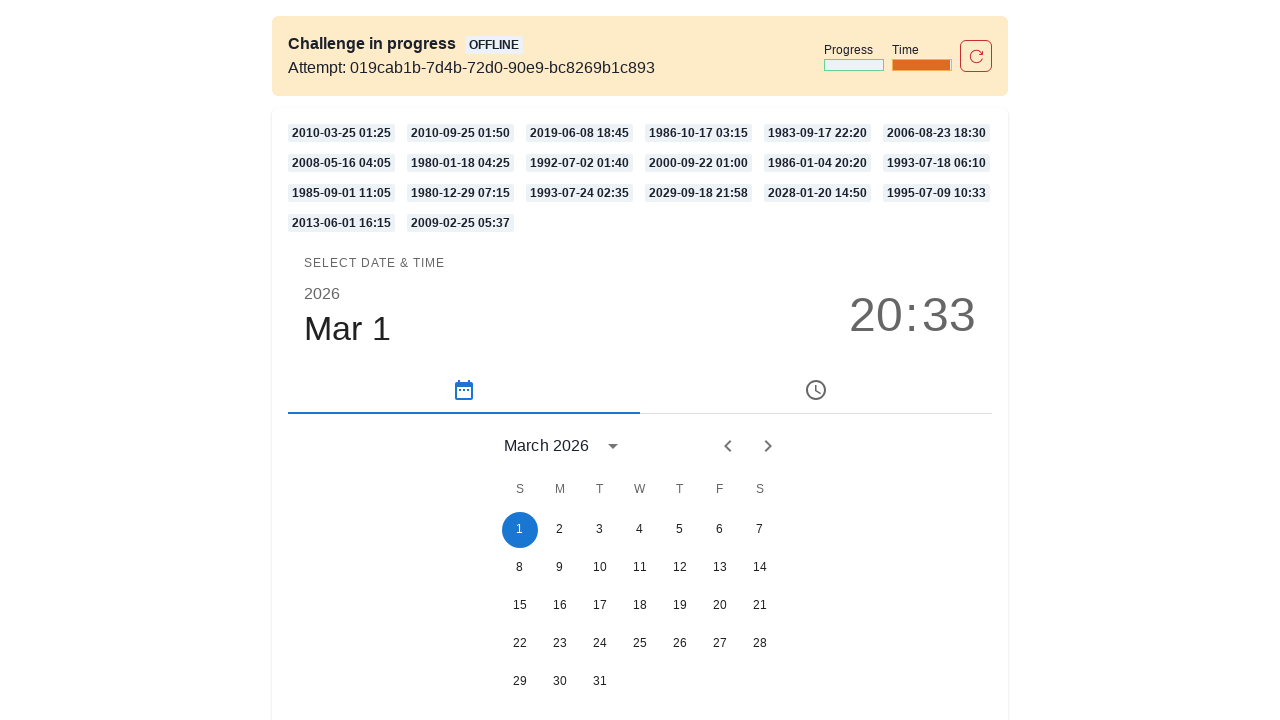

Retrieved text content from badge element
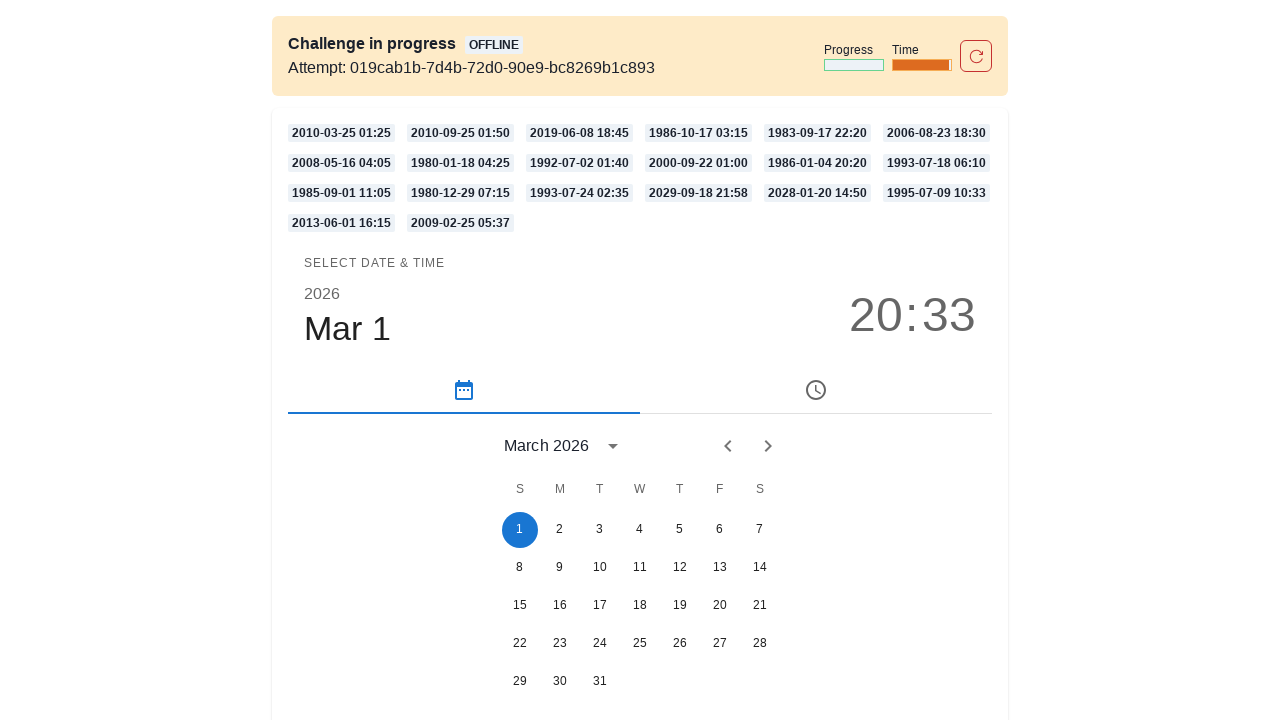

Retrieved text content from badge element
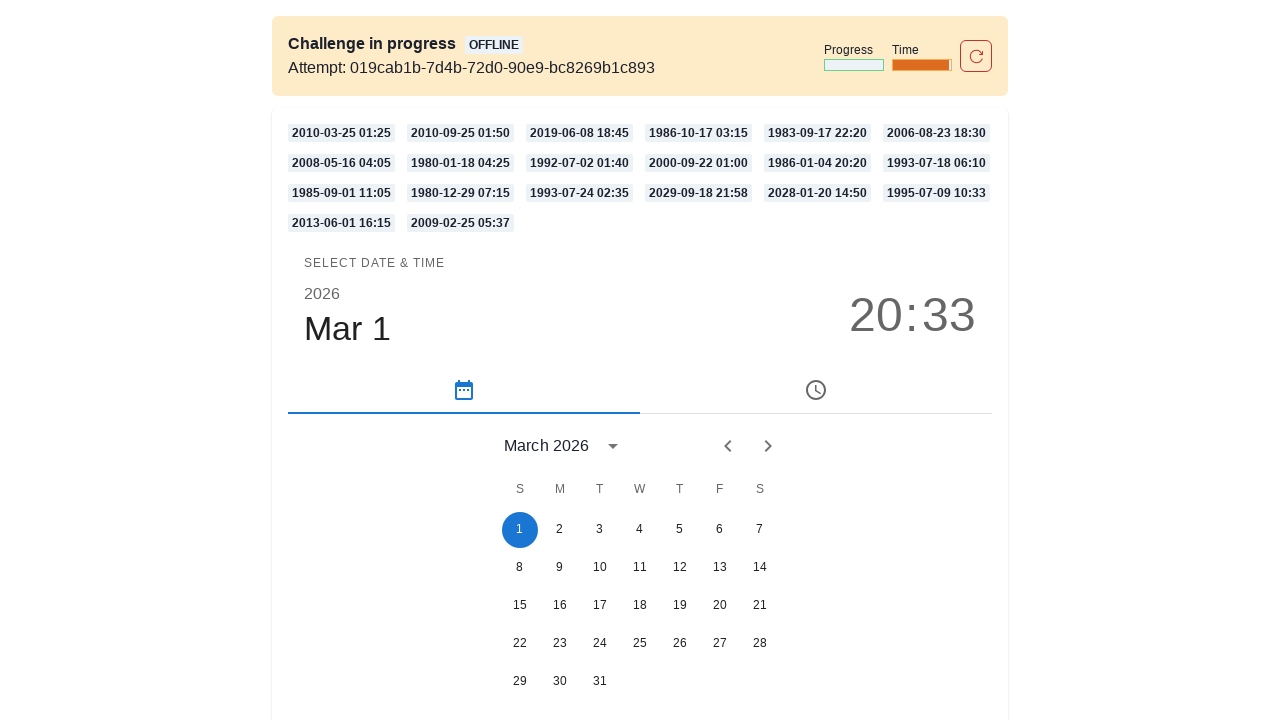

Retrieved text content from badge element
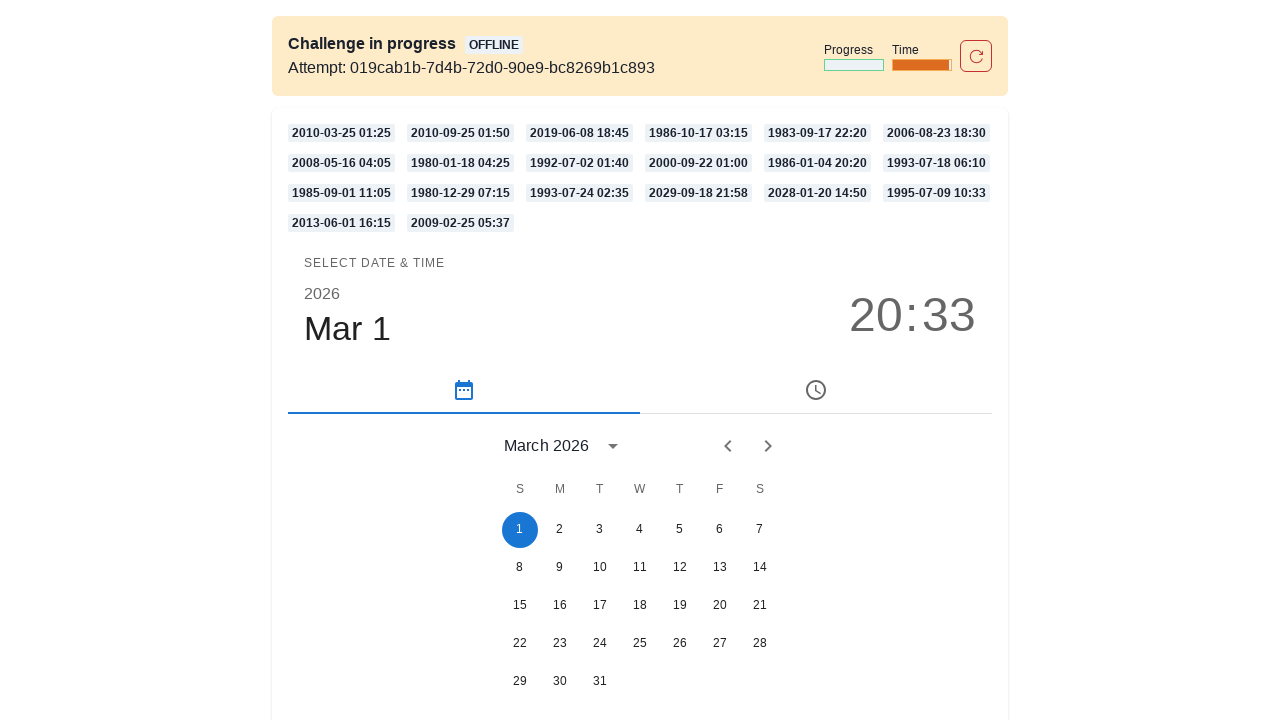

Retrieved text content from badge element
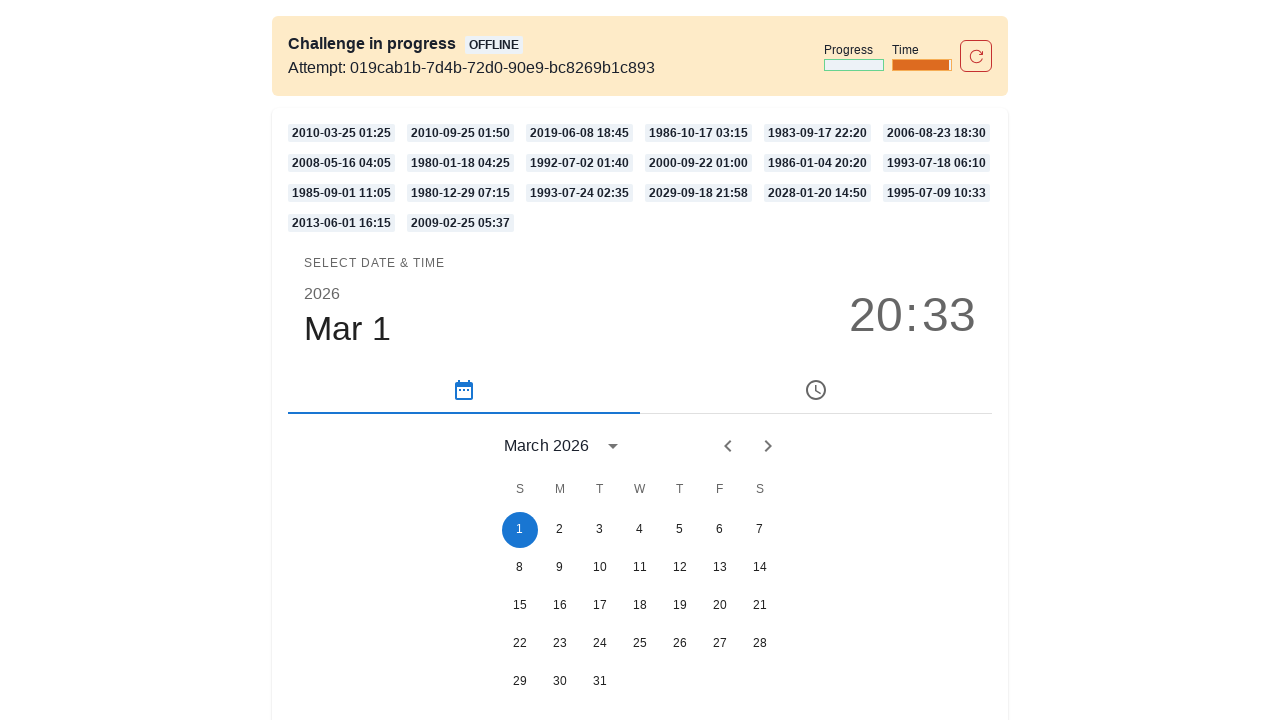

Retrieved text content from badge element
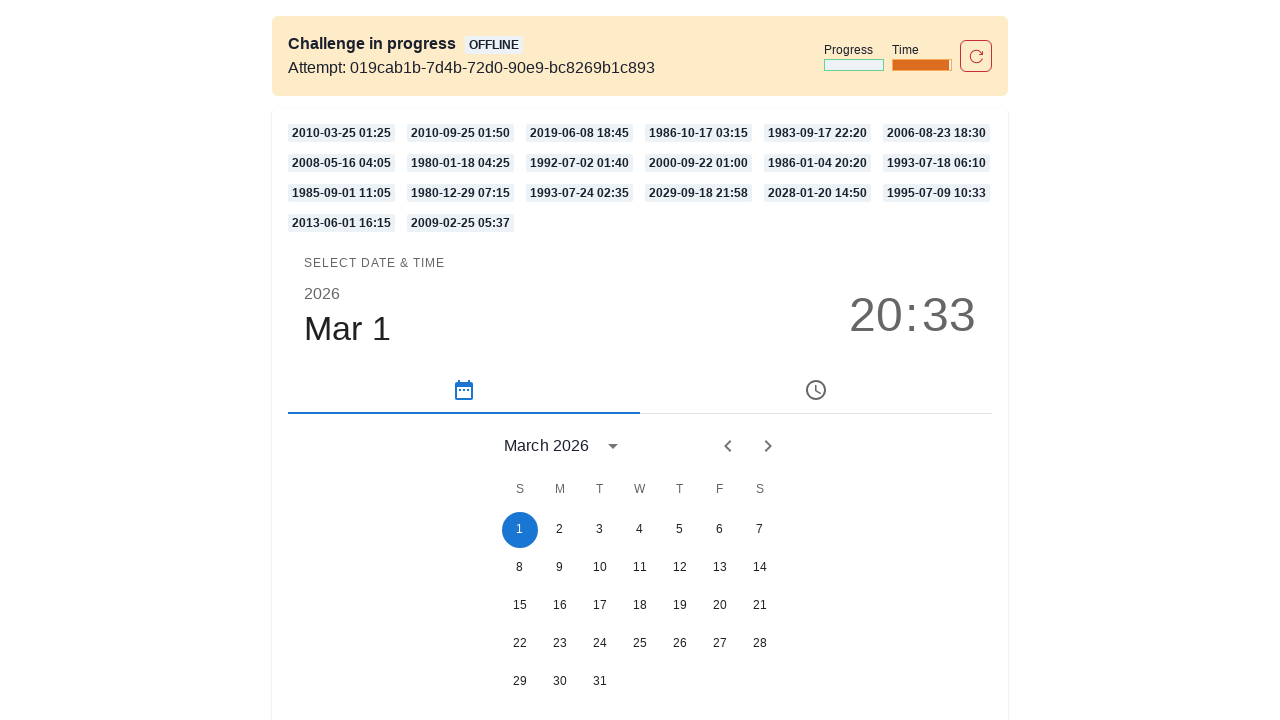

Retrieved text content from badge element
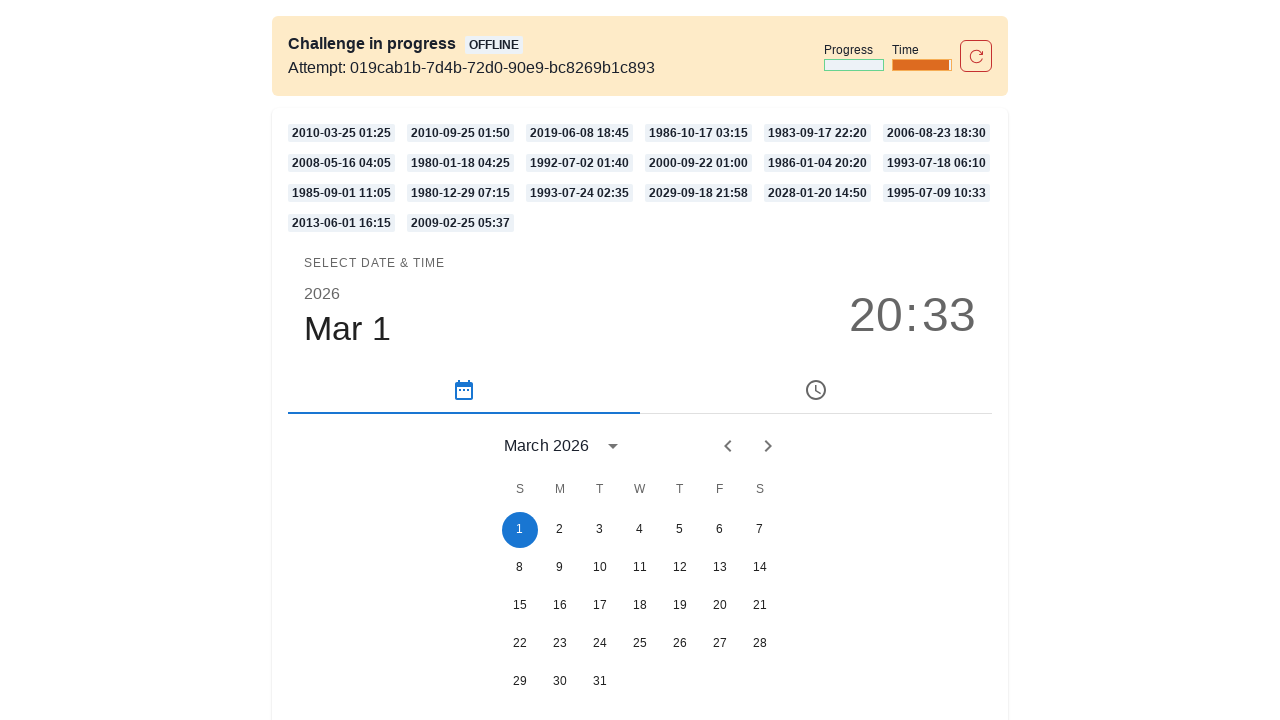

Retrieved text content from badge element
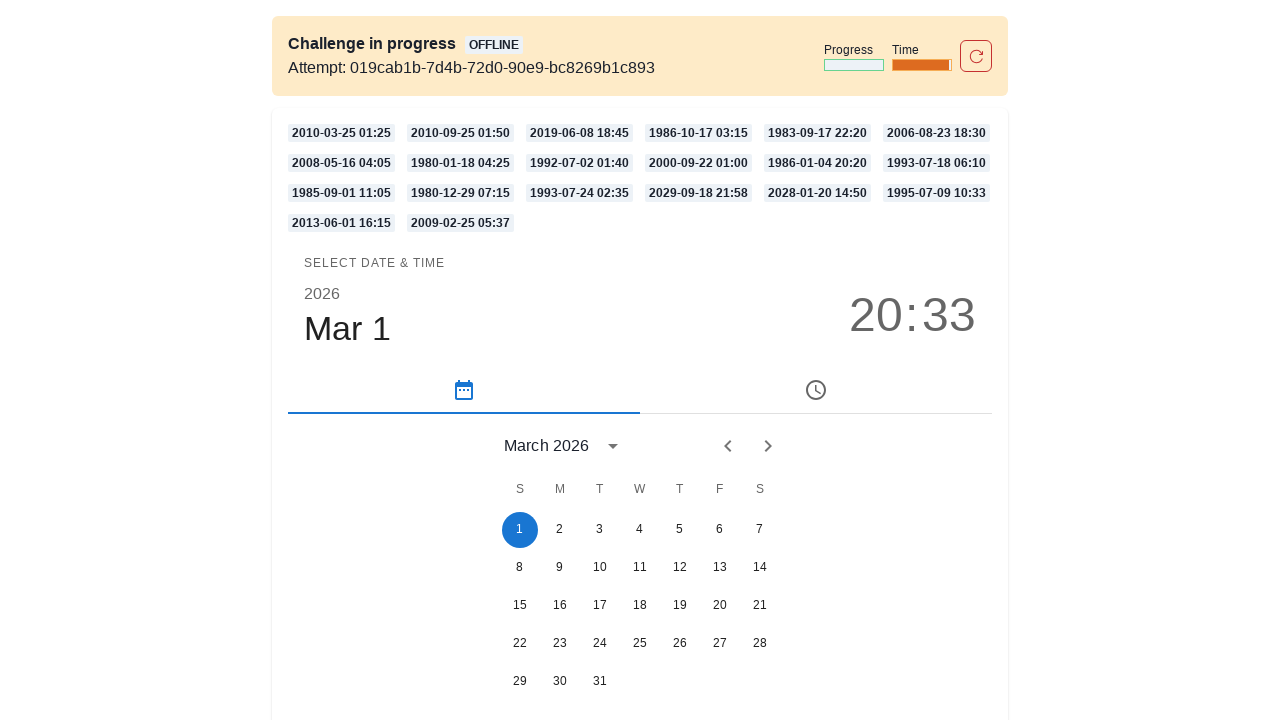

Retrieved text content from badge element
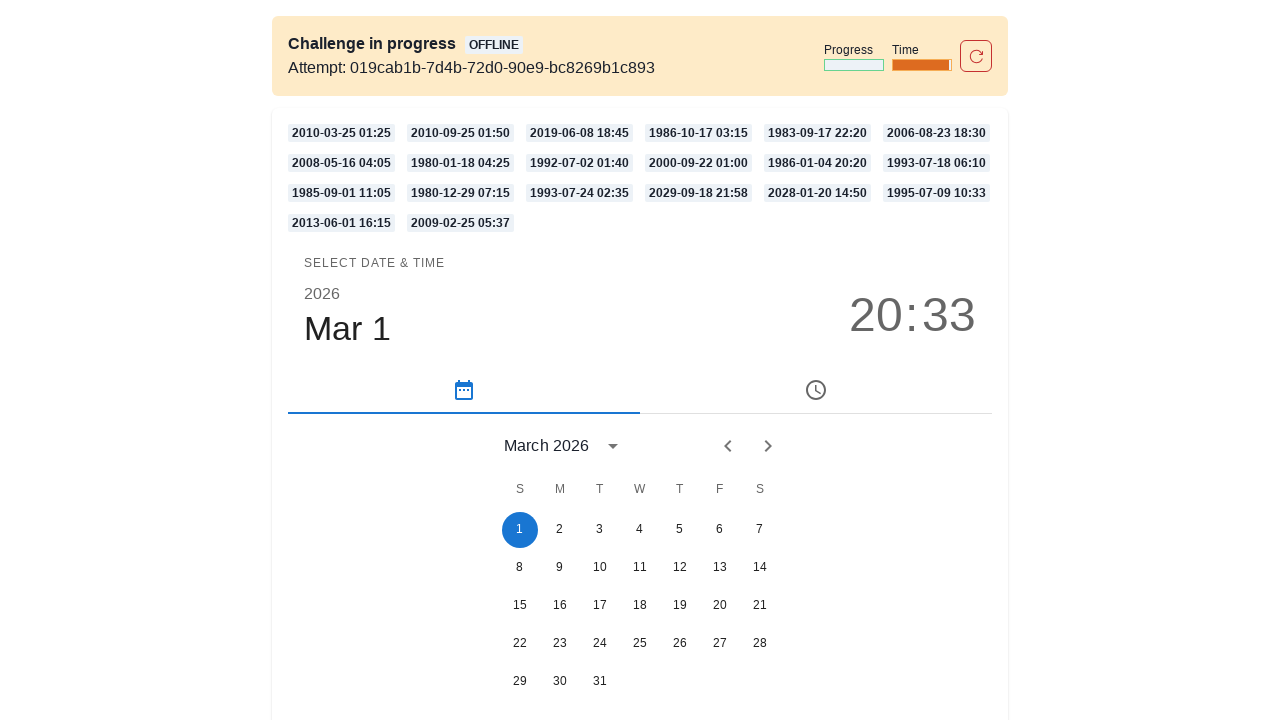

Retrieved text content from badge element
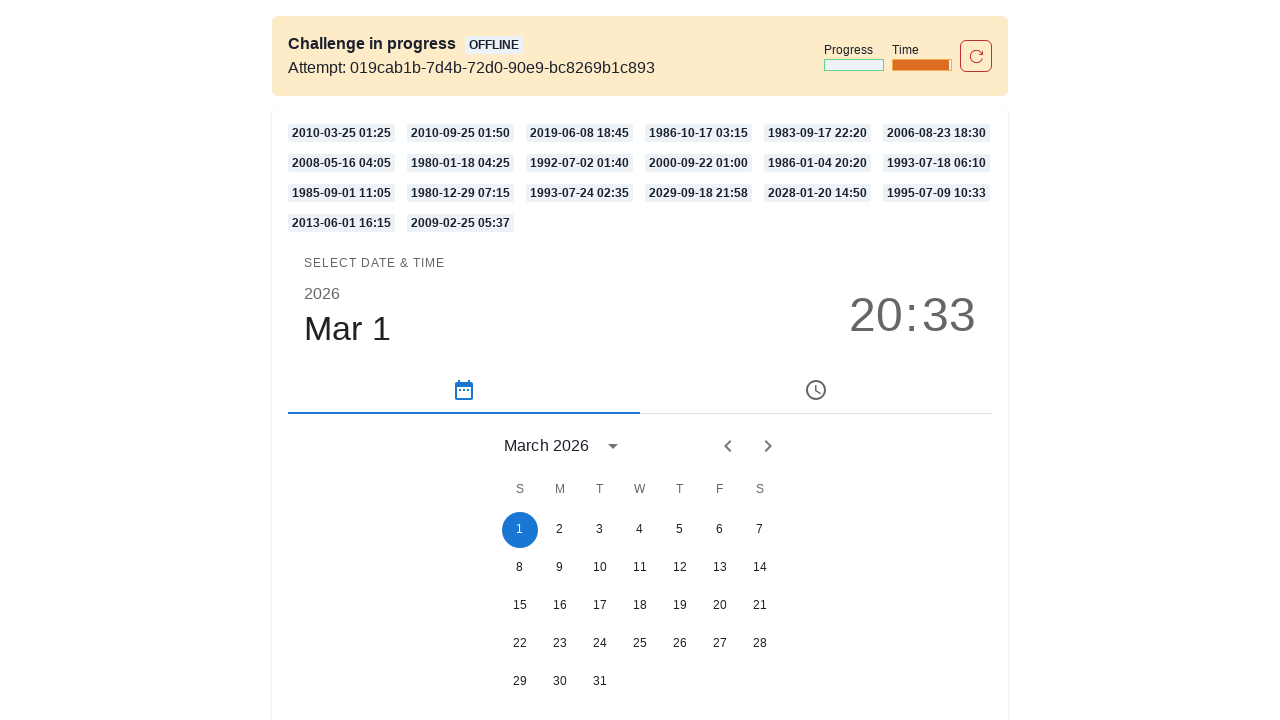

Retrieved text content from badge element
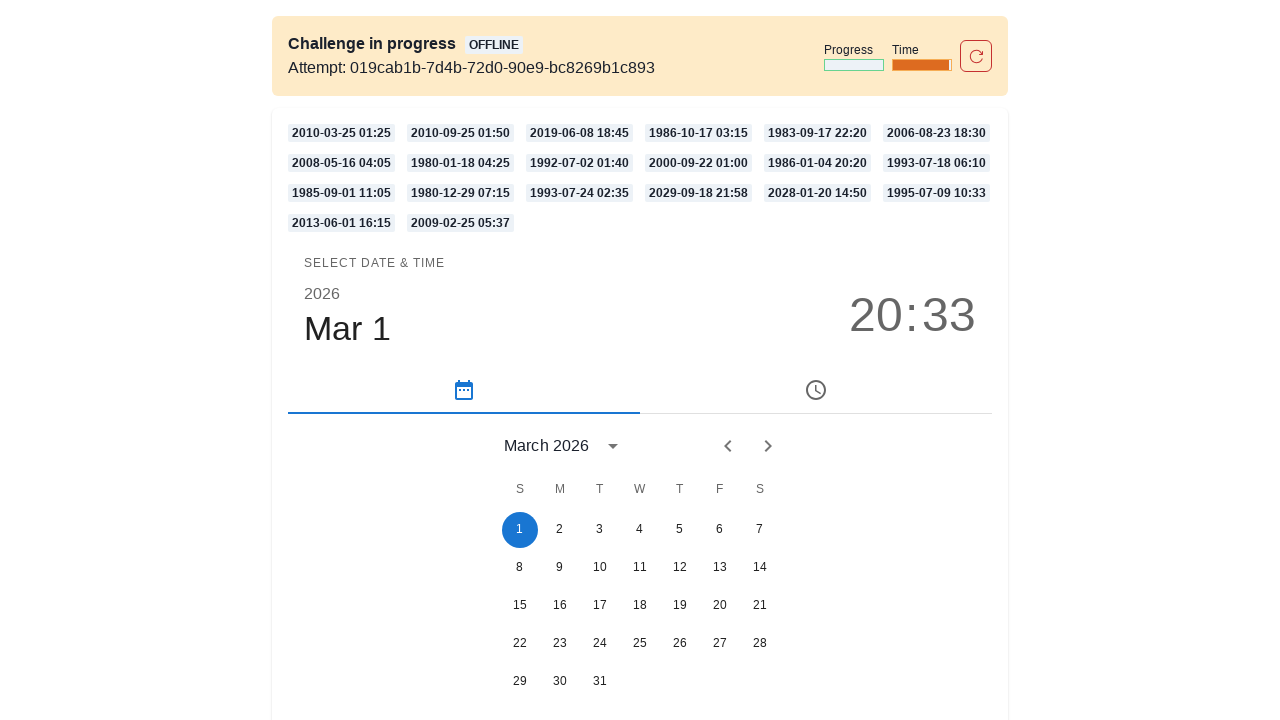

Retrieved text content from badge element
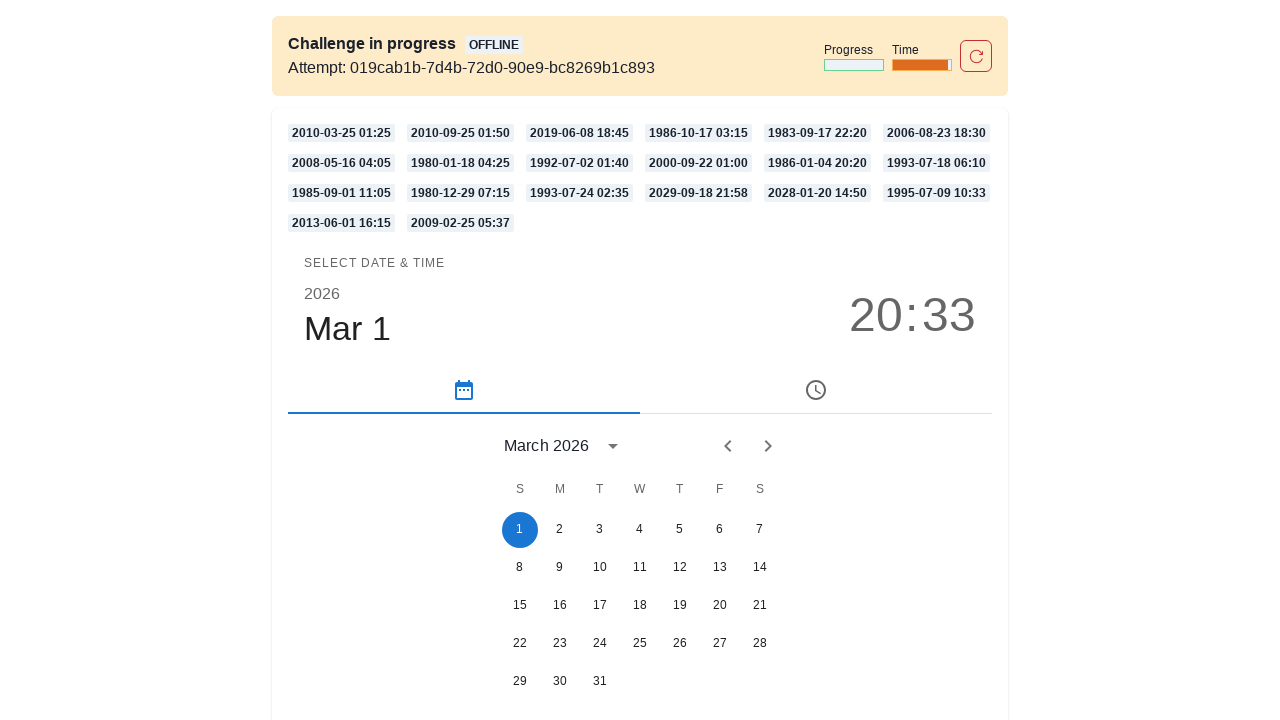

Retrieved text content from badge element
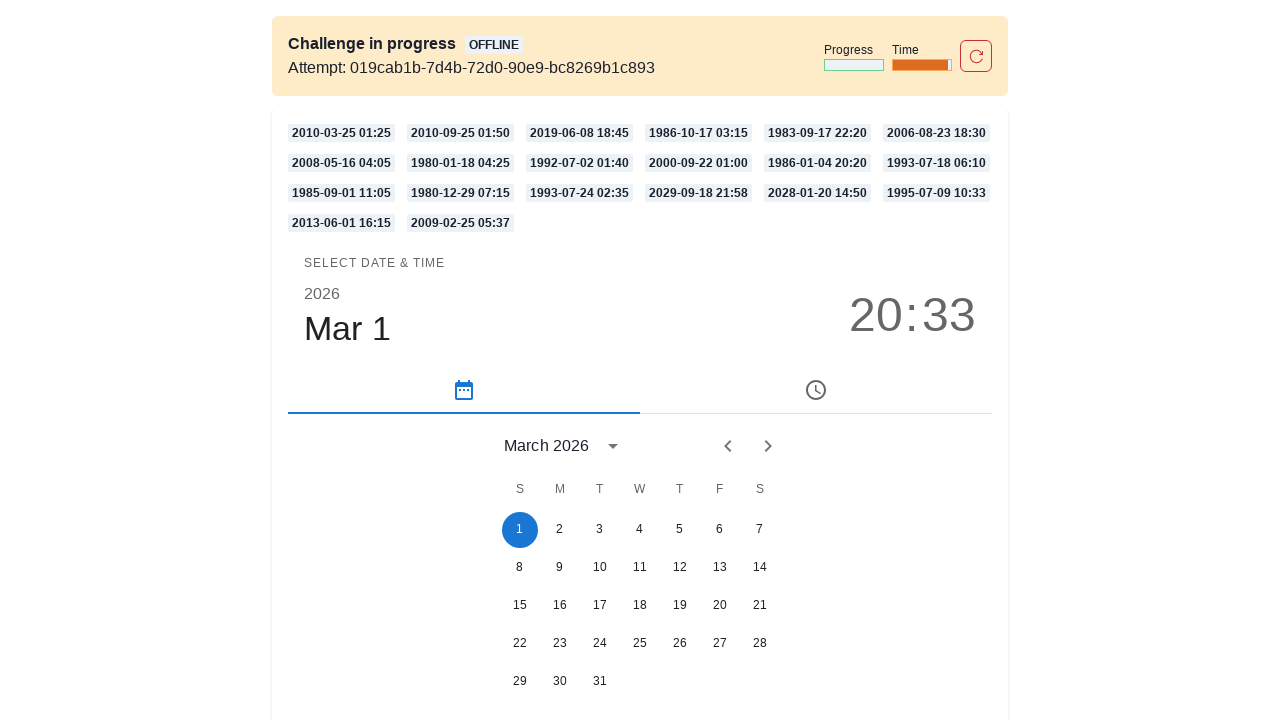

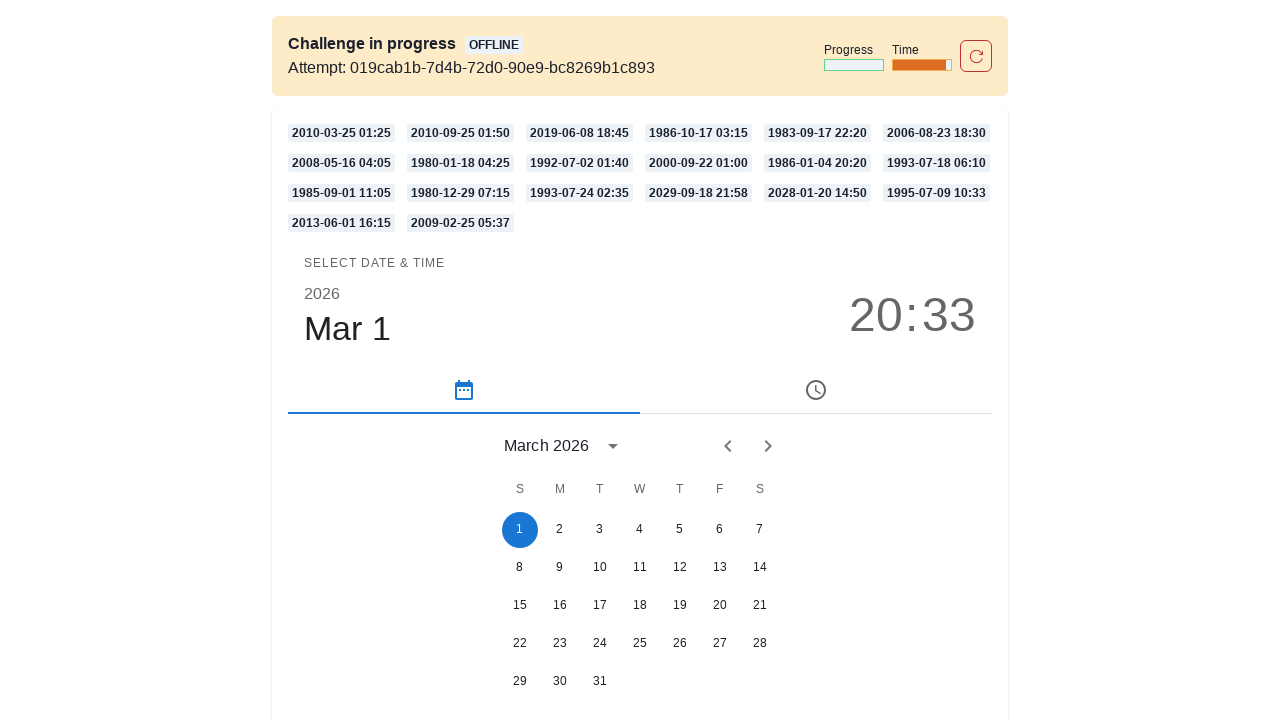